Navigates to a page, clicks a link with a specific calculated text value, then fills out a registration form with personal information and submits it

Starting URL: http://suninjuly.github.io/find_link_text

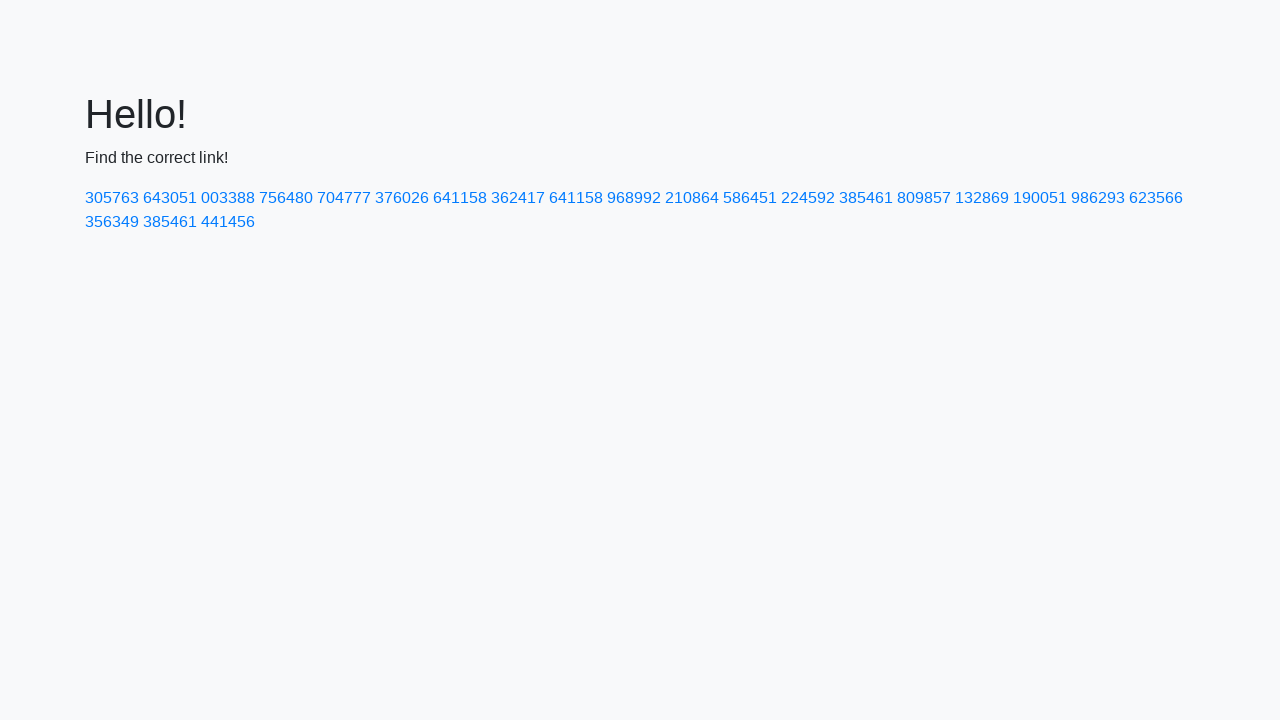

Clicked link with calculated text value '224592' at (808, 198) on a:has-text('224592')
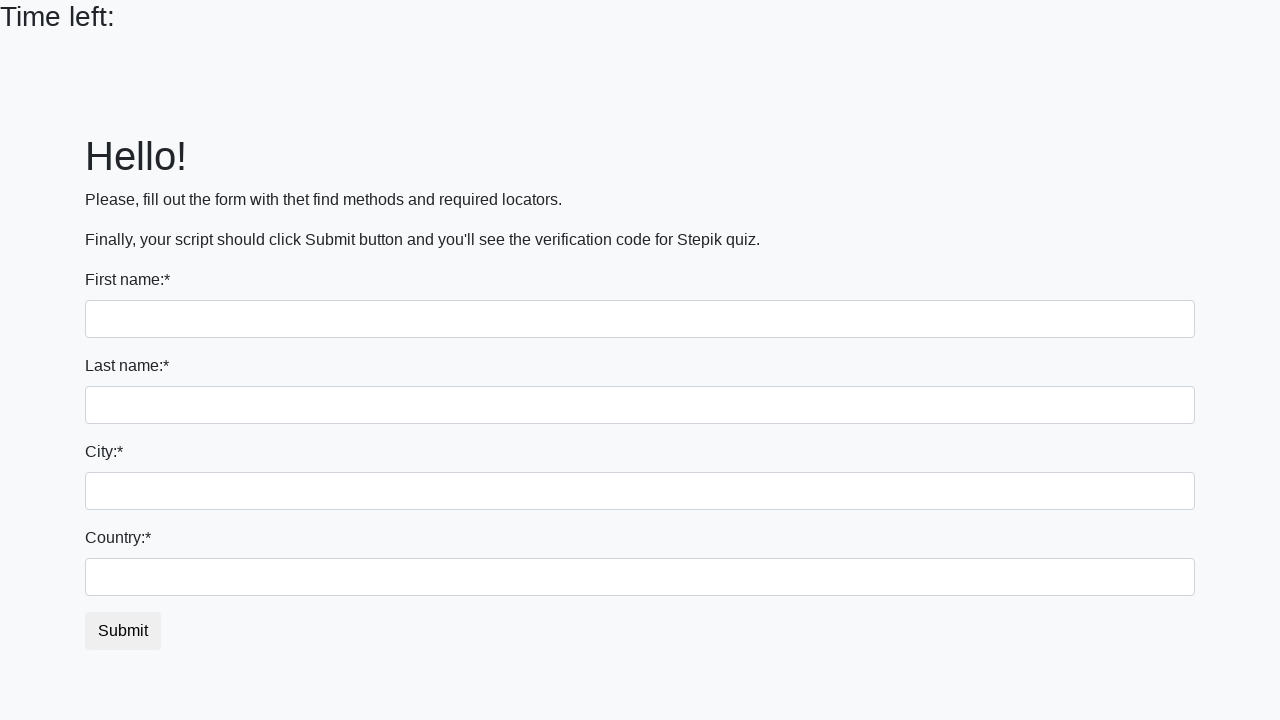

Filled first name field with 'Ivan' on input:first-of-type
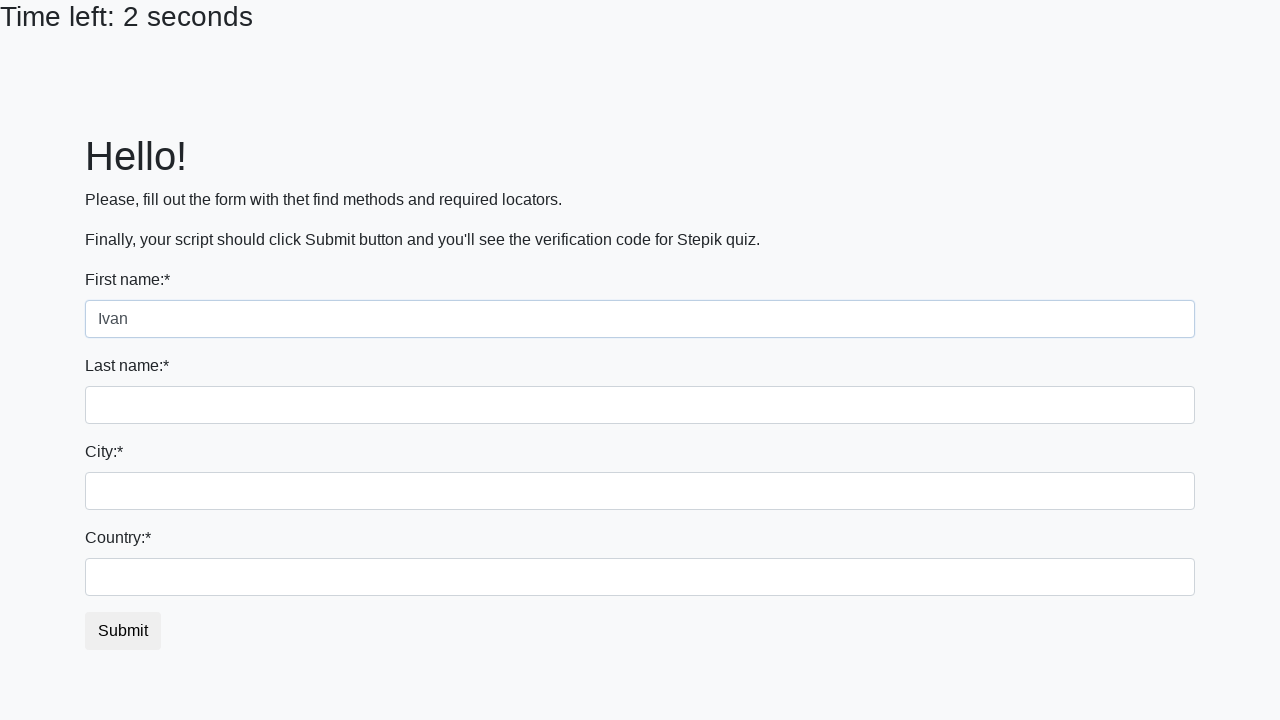

Filled last name field with 'Petrov' on input[name='last_name']
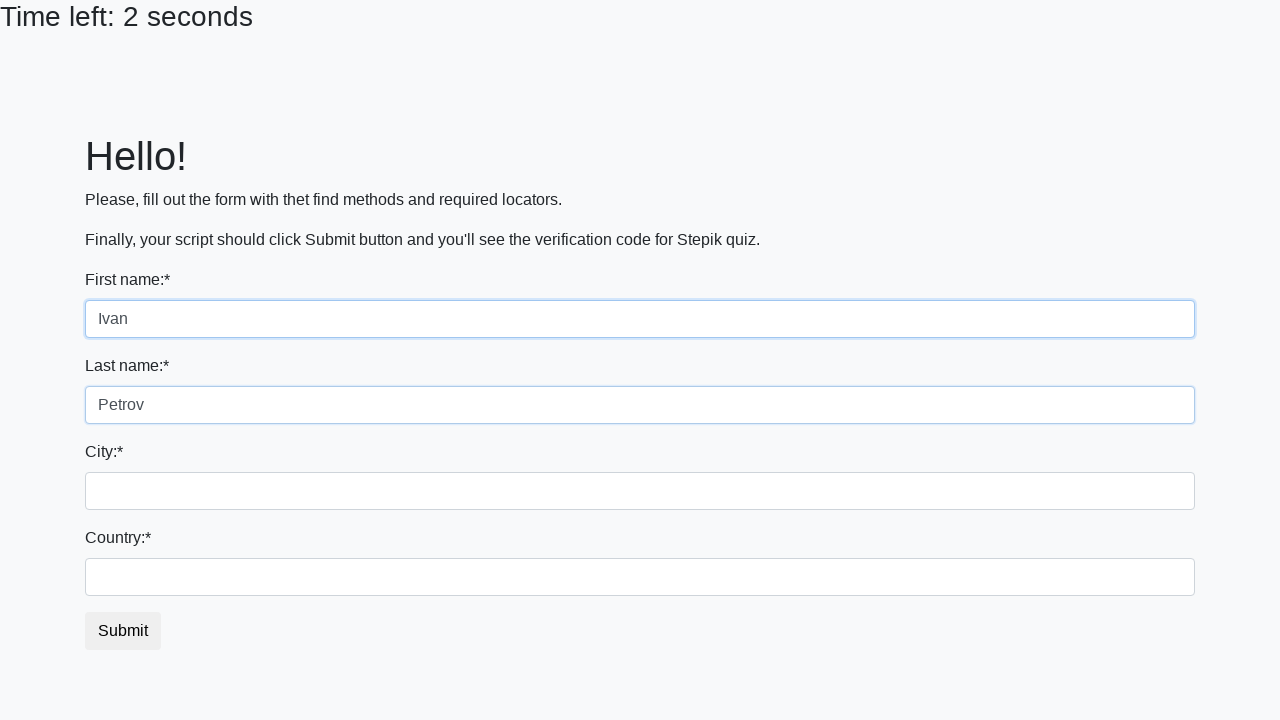

Filled city field with 'Smolensk' on .form-control.city
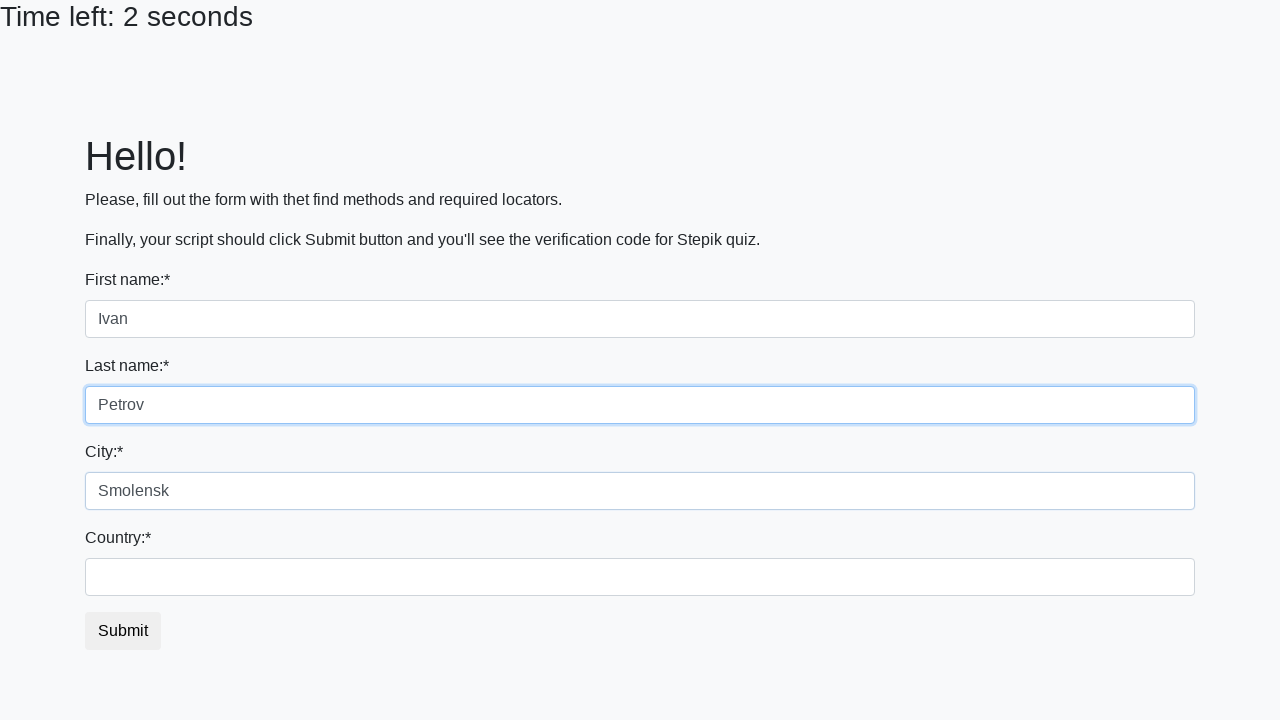

Filled country field with 'Russia' on #country
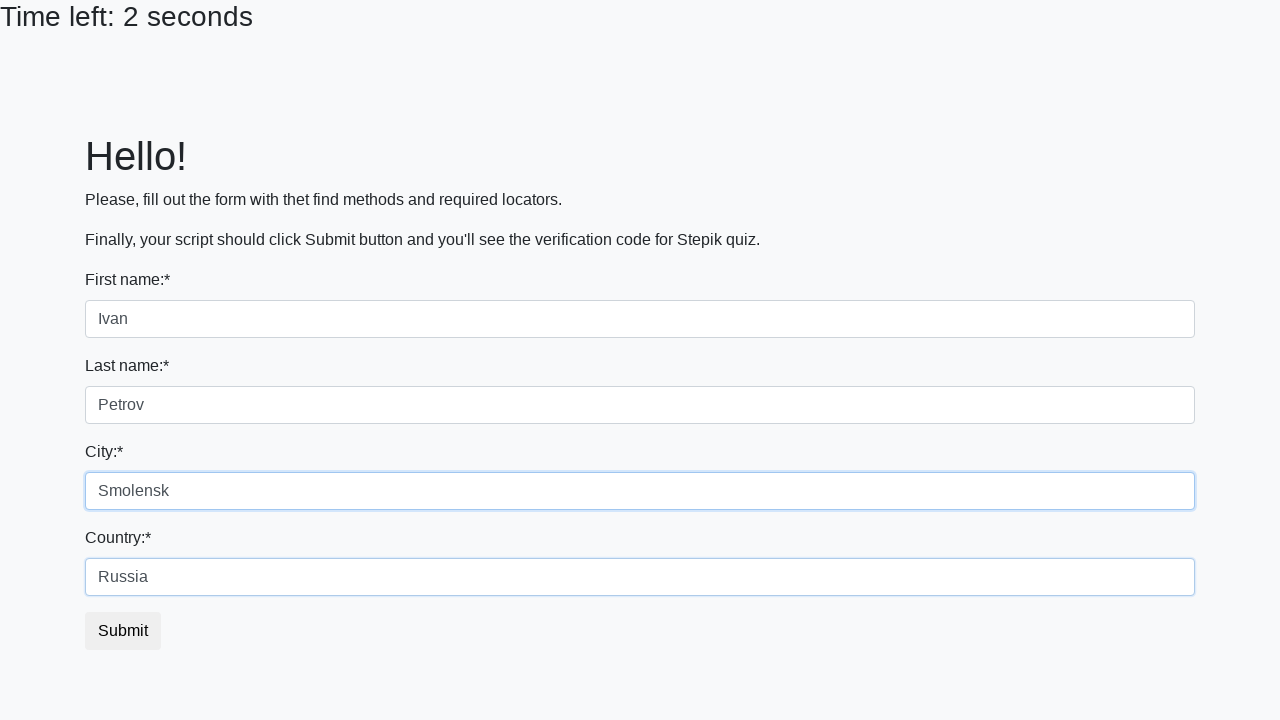

Clicked submit button to register at (123, 631) on button.btn
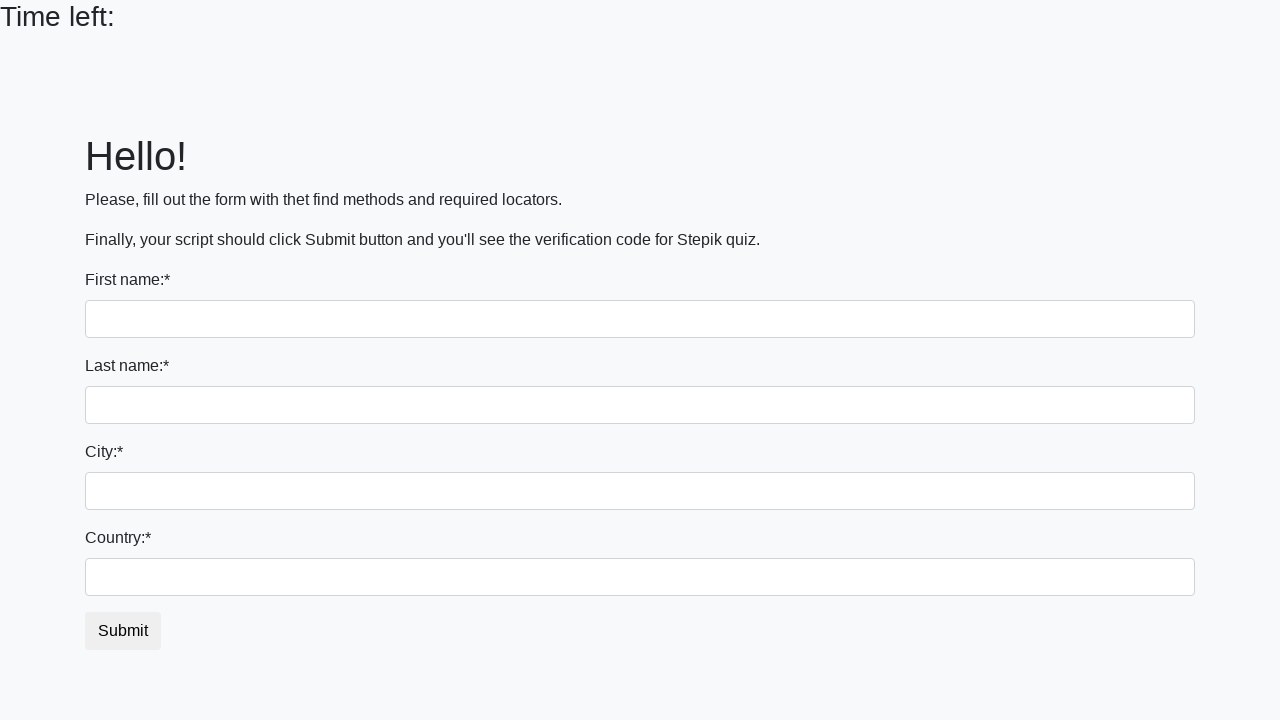

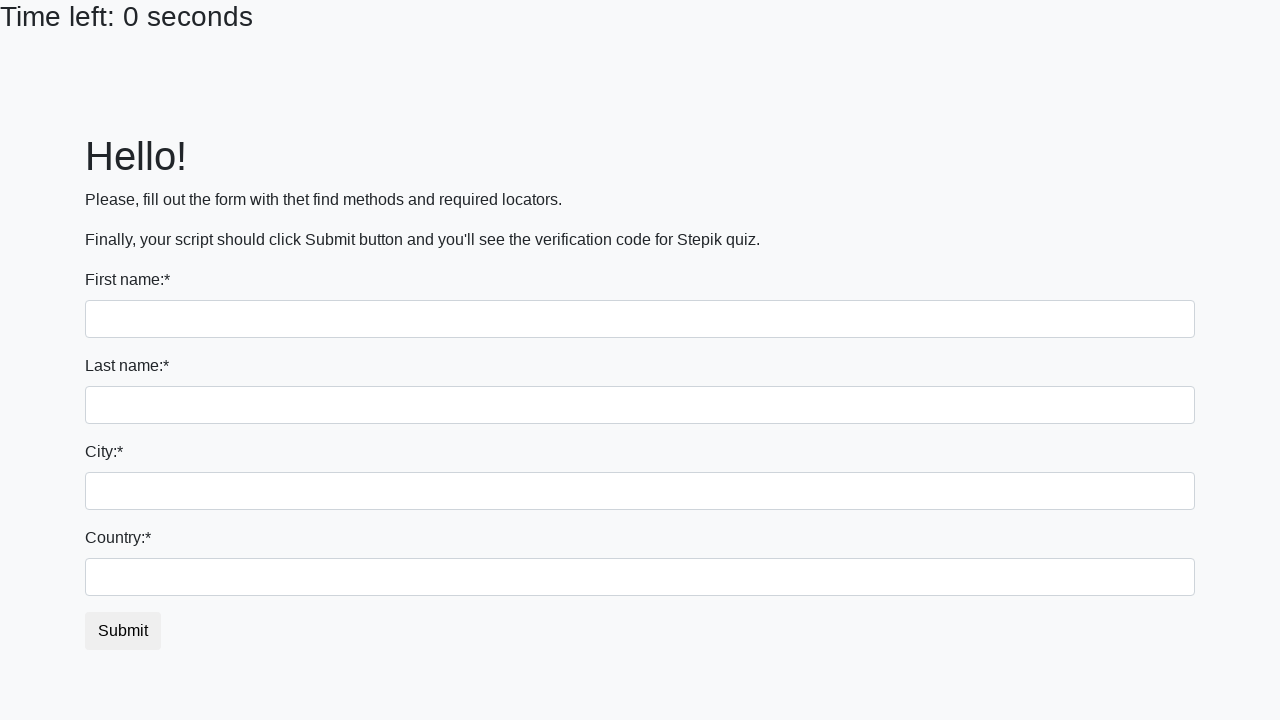